Tests dynamic content loading by clicking a start button and waiting for the finish text element to become visible on a demo page.

Starting URL: http://the-internet.herokuapp.com/dynamic_loading/1

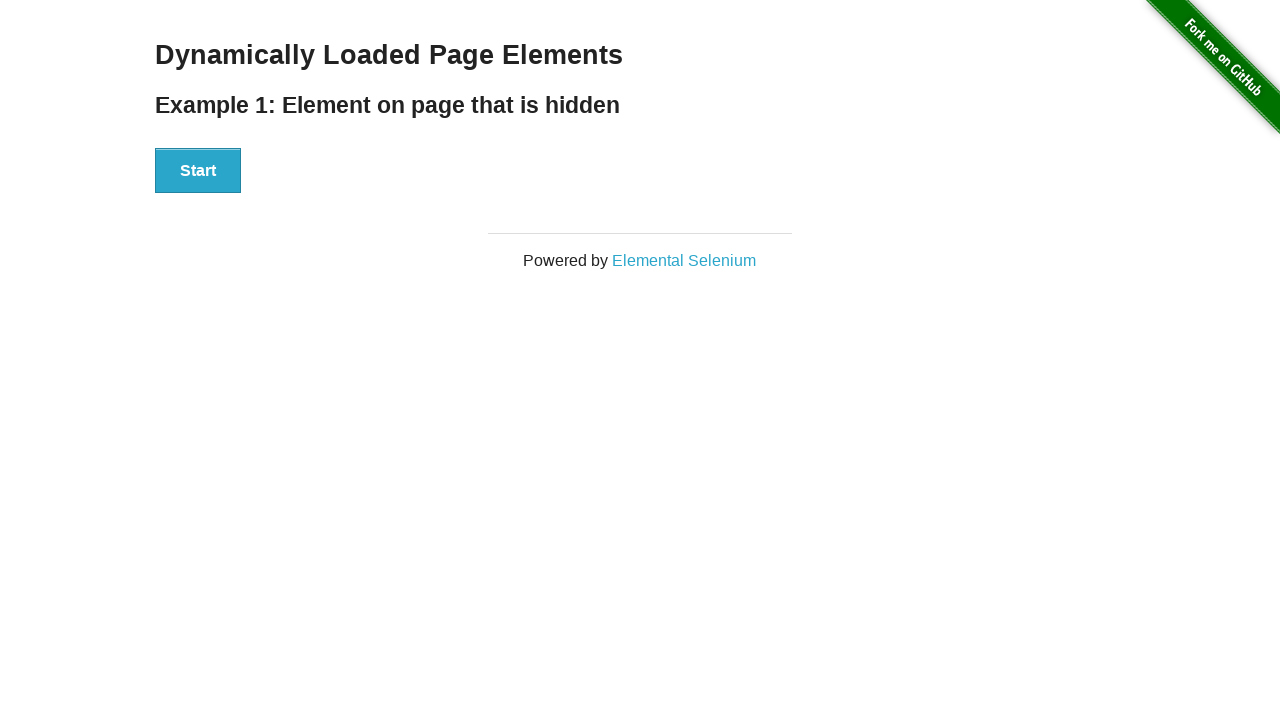

Navigated to dynamic loading demo page
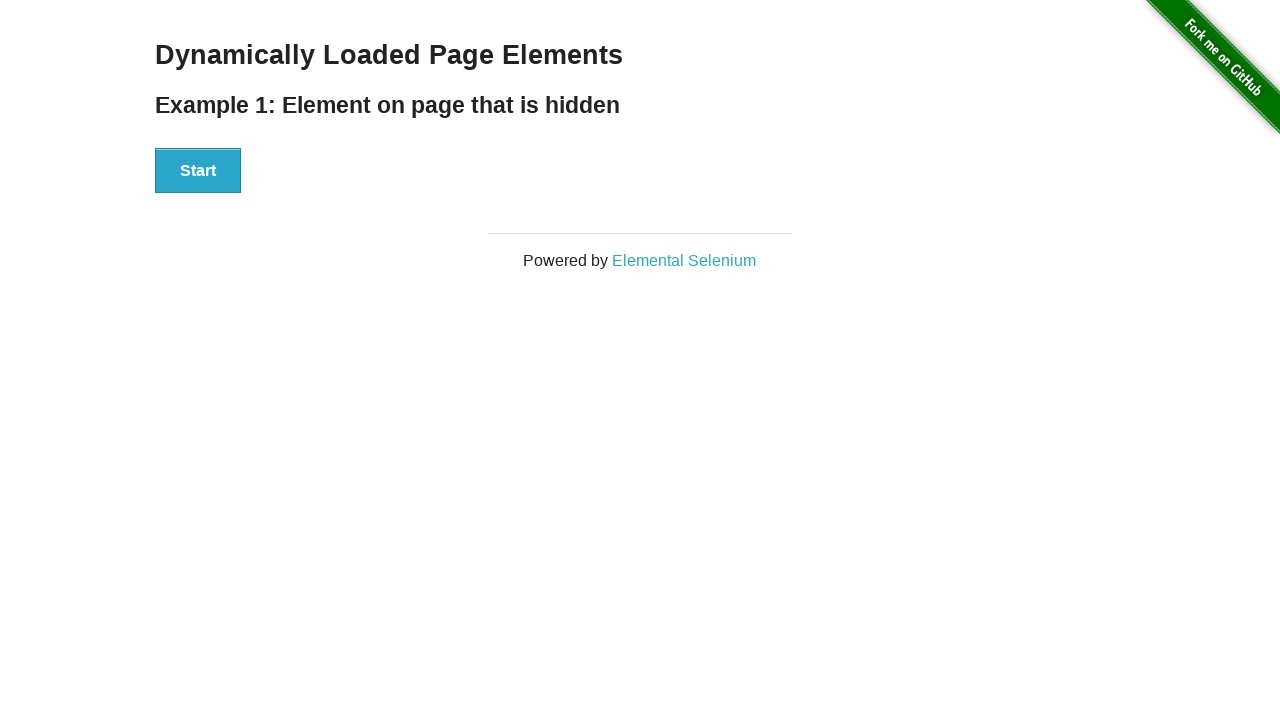

Clicked start button to trigger dynamic content loading at (198, 171) on #start > button
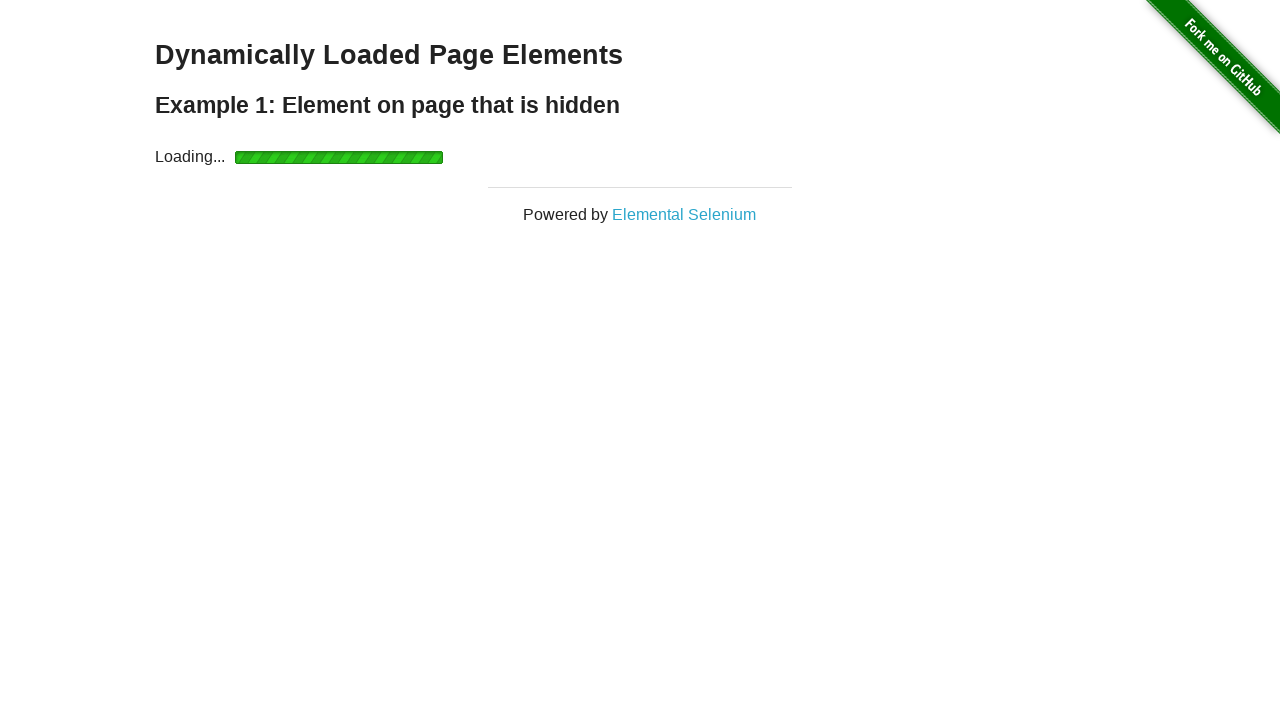

Finish text element became visible after dynamic loading completed
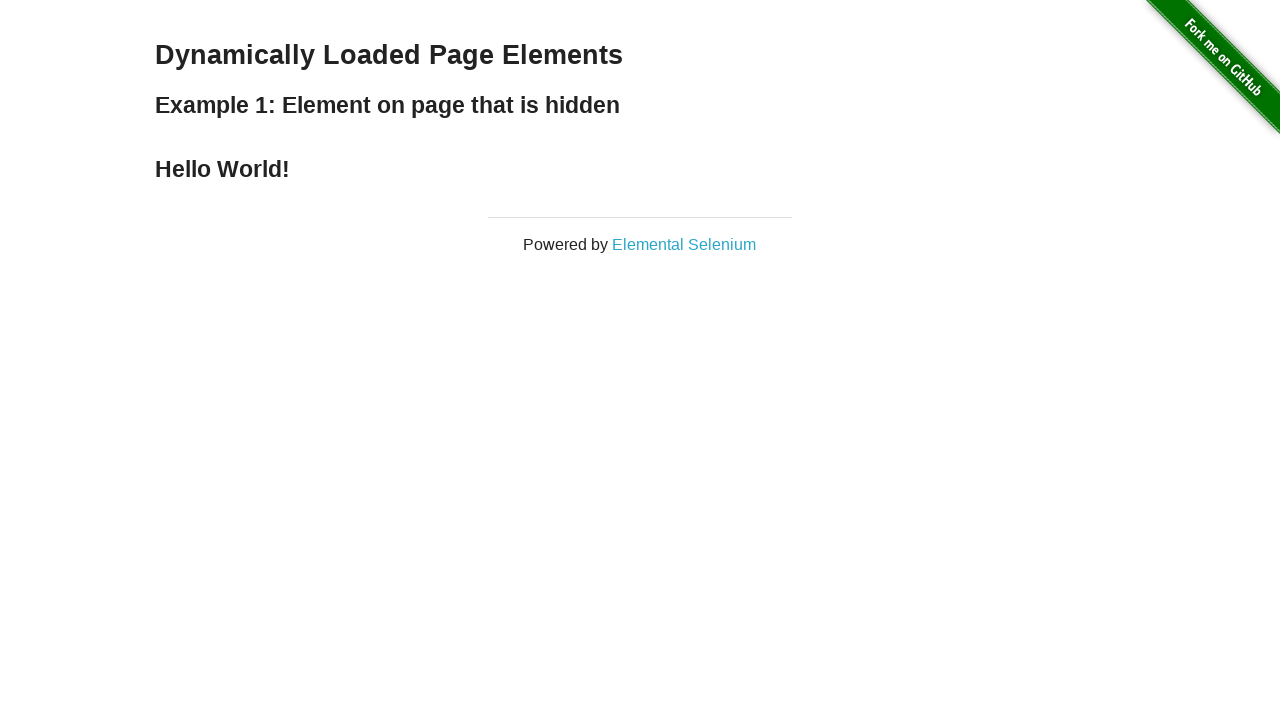

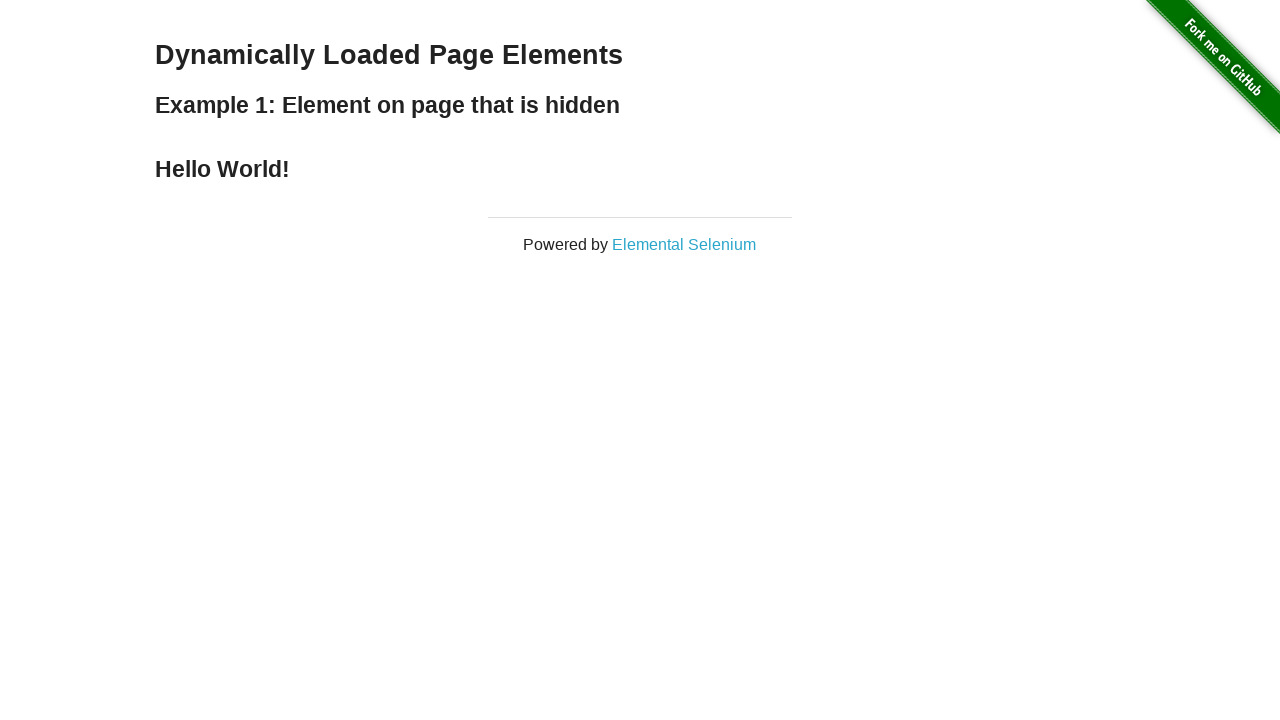